Tests editing a todo item by double-clicking, changing the text, and pressing Enter

Starting URL: https://demo.playwright.dev/todomvc

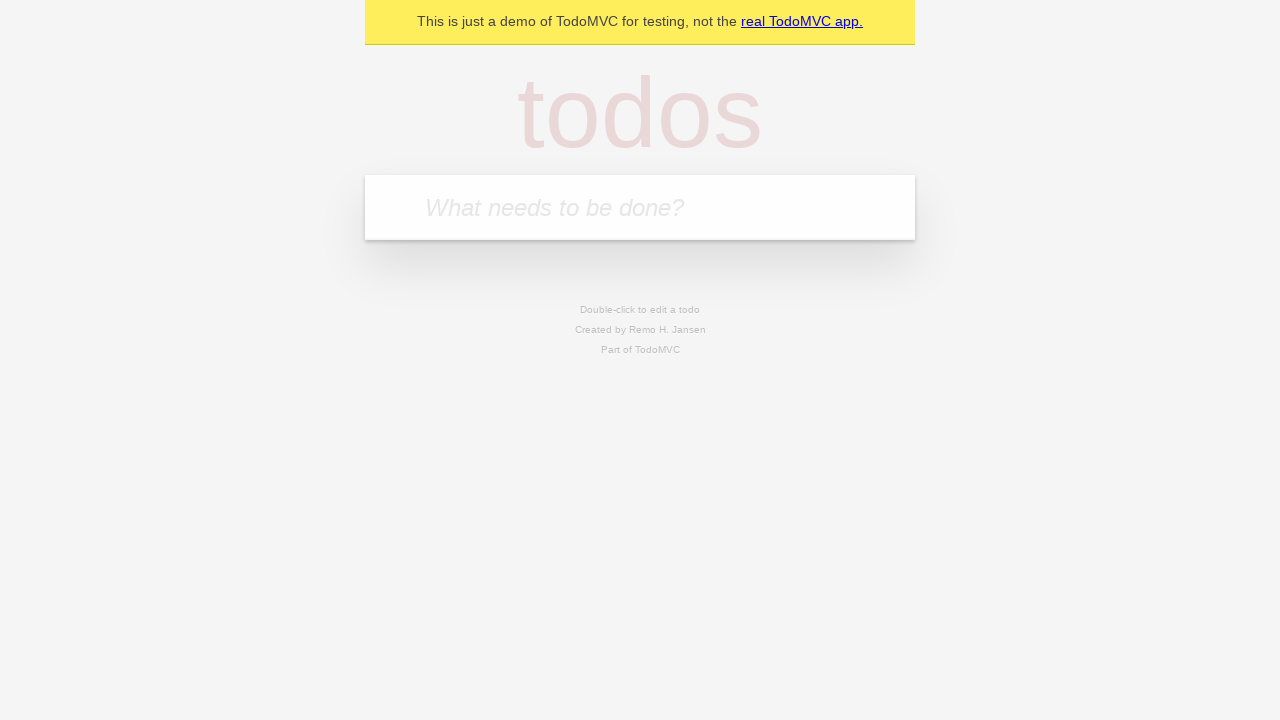

Filled todo input with 'buy some cheese' on internal:attr=[placeholder="What needs to be done?"i]
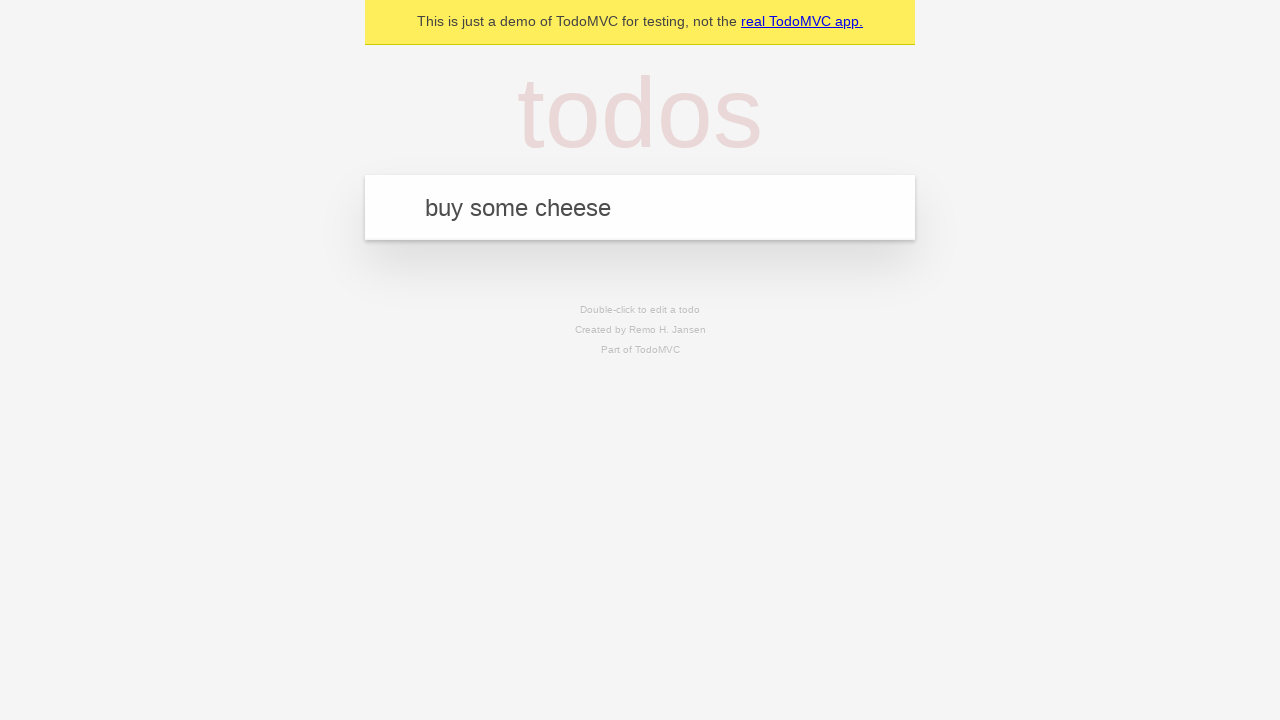

Pressed Enter to create first todo item on internal:attr=[placeholder="What needs to be done?"i]
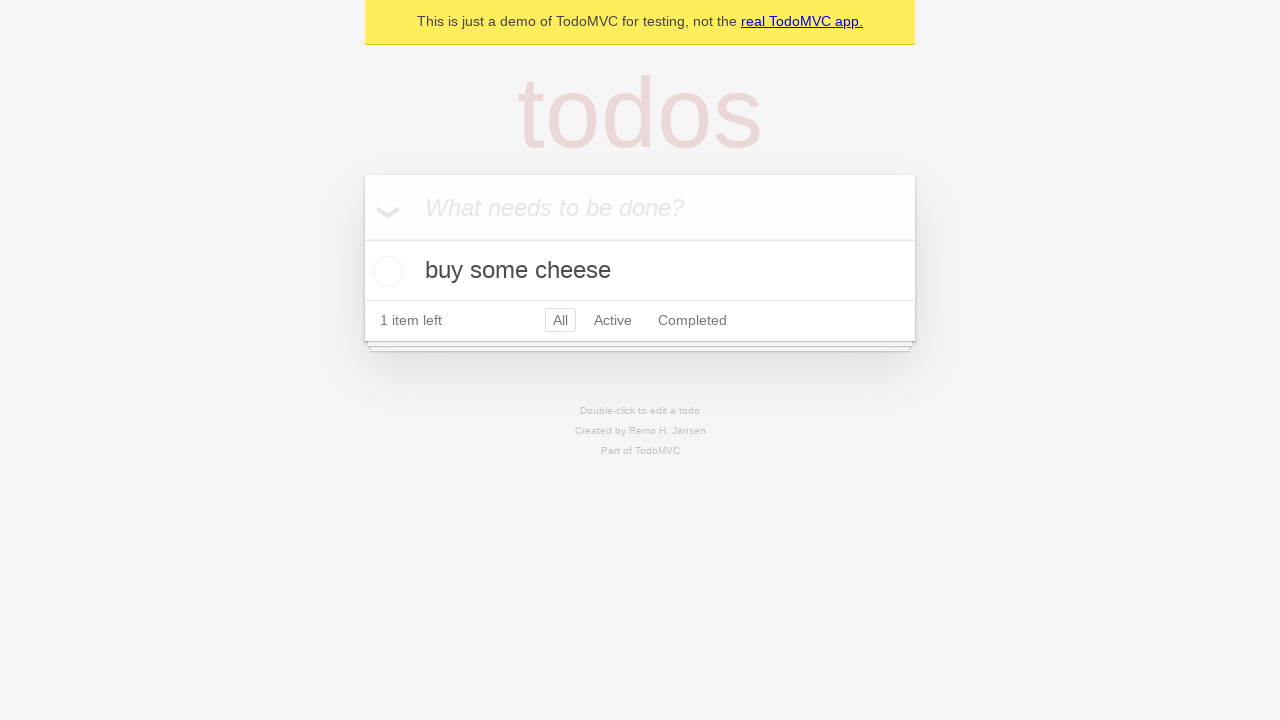

Filled todo input with 'feed the cat' on internal:attr=[placeholder="What needs to be done?"i]
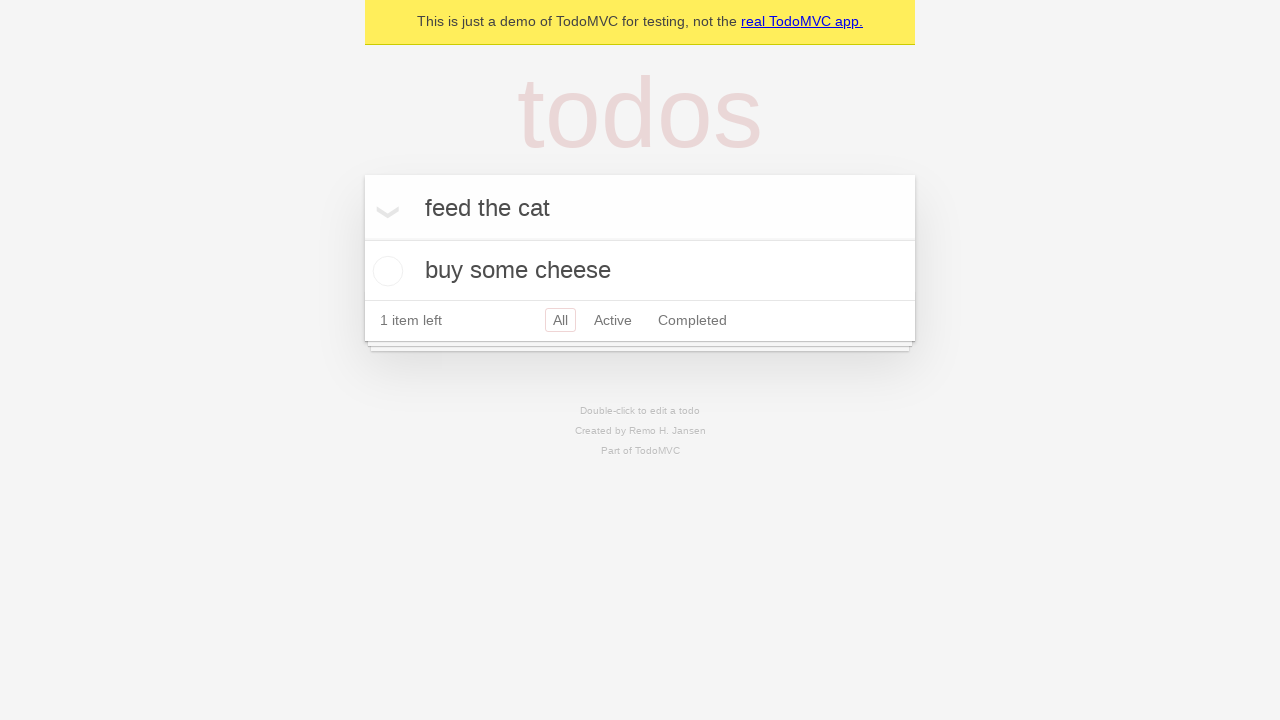

Pressed Enter to create second todo item on internal:attr=[placeholder="What needs to be done?"i]
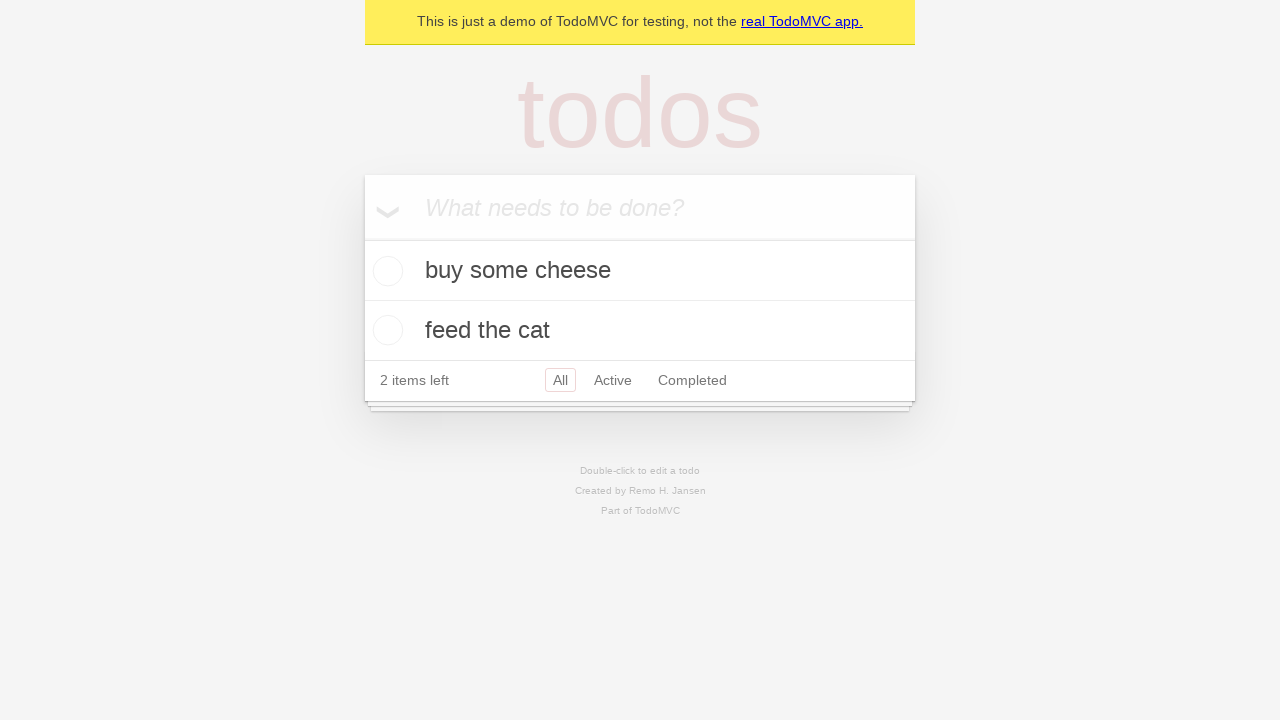

Filled todo input with 'book a doctors appointment' on internal:attr=[placeholder="What needs to be done?"i]
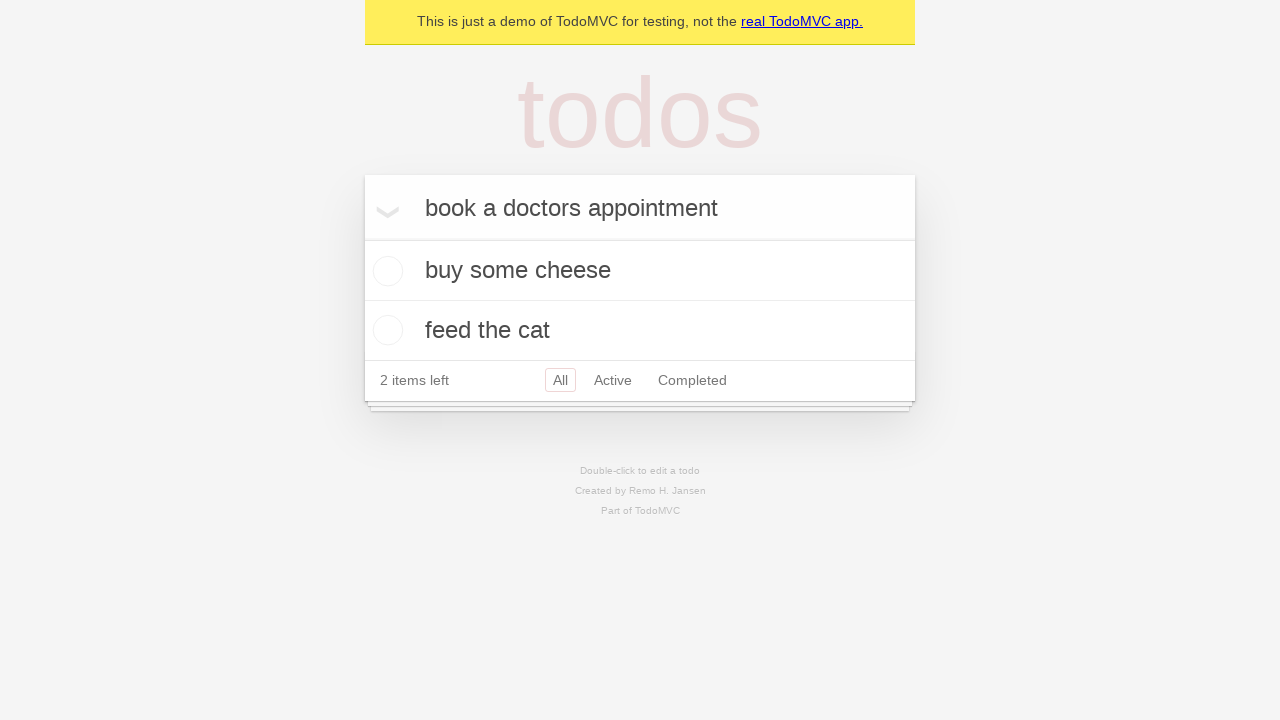

Pressed Enter to create third todo item on internal:attr=[placeholder="What needs to be done?"i]
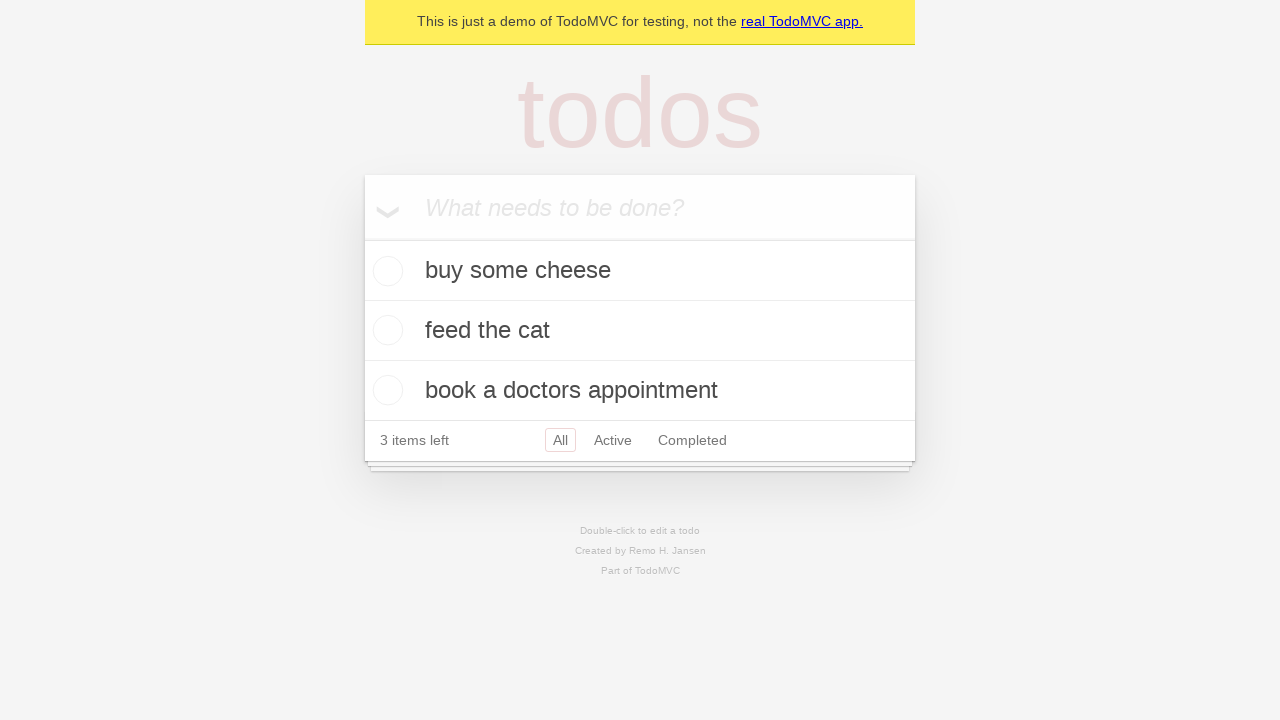

Located all todo items
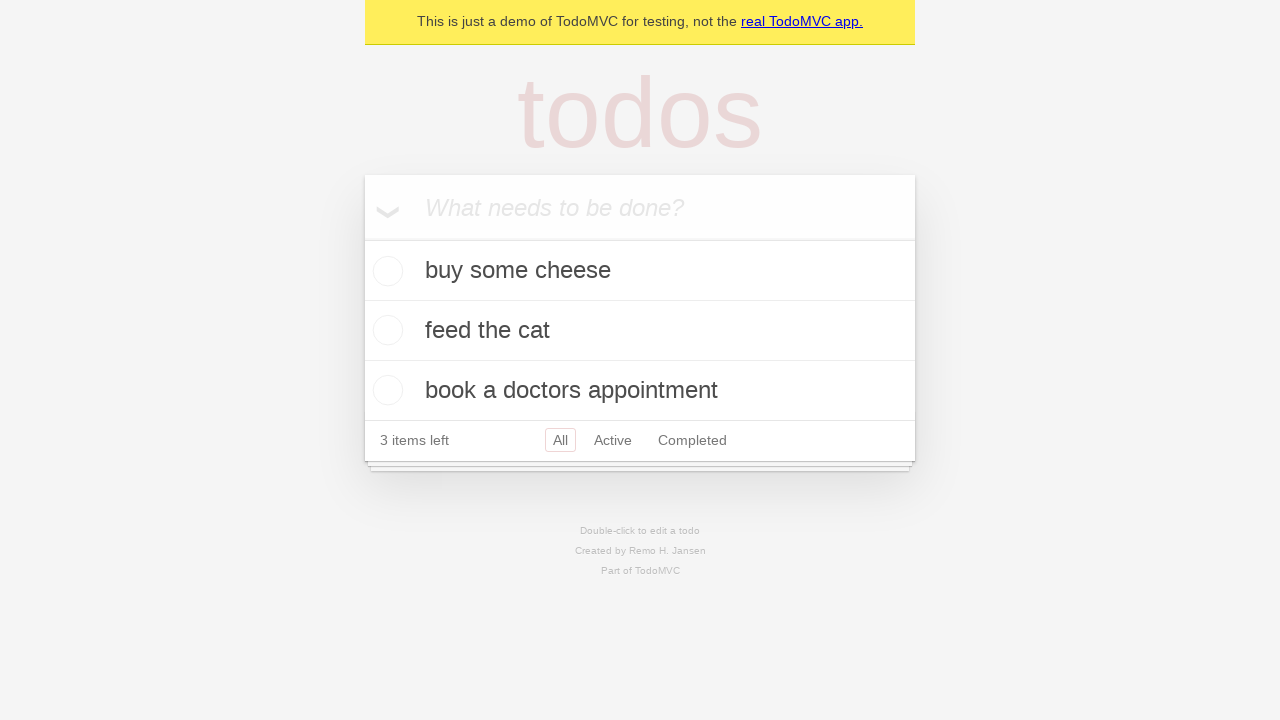

Selected second todo item
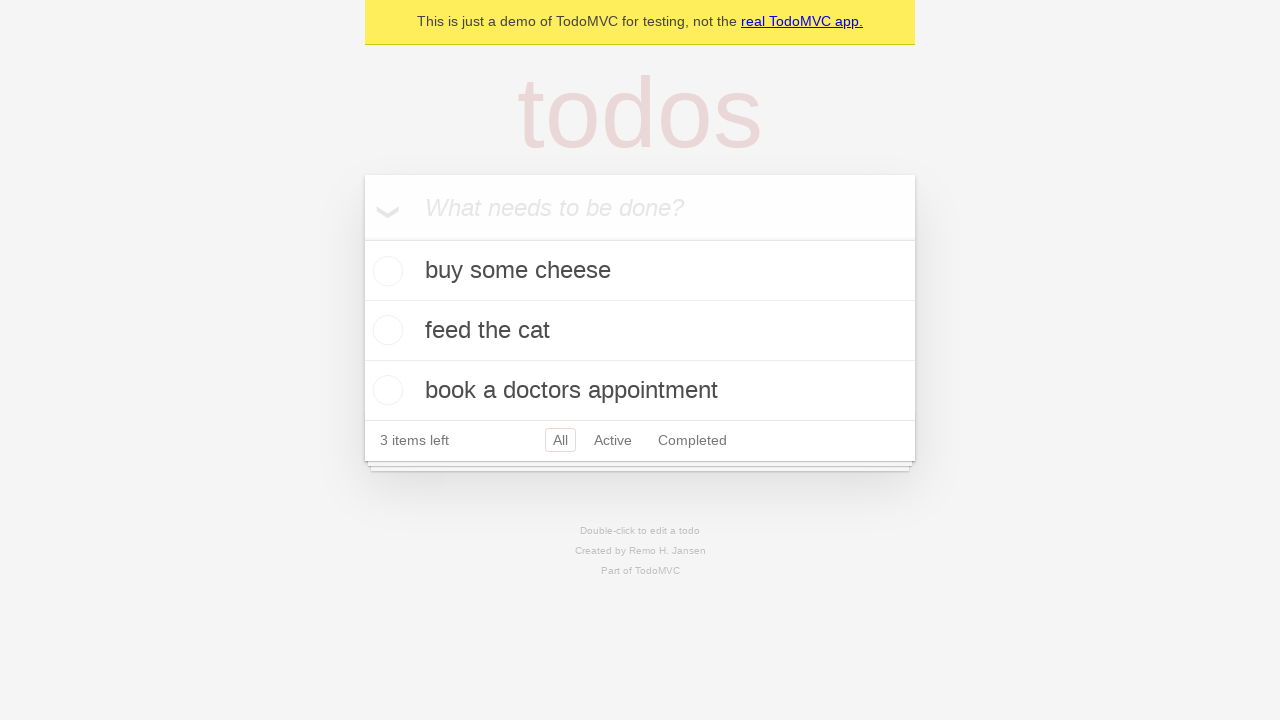

Double-clicked second todo item to enter edit mode at (640, 331) on internal:testid=[data-testid="todo-item"s] >> nth=1
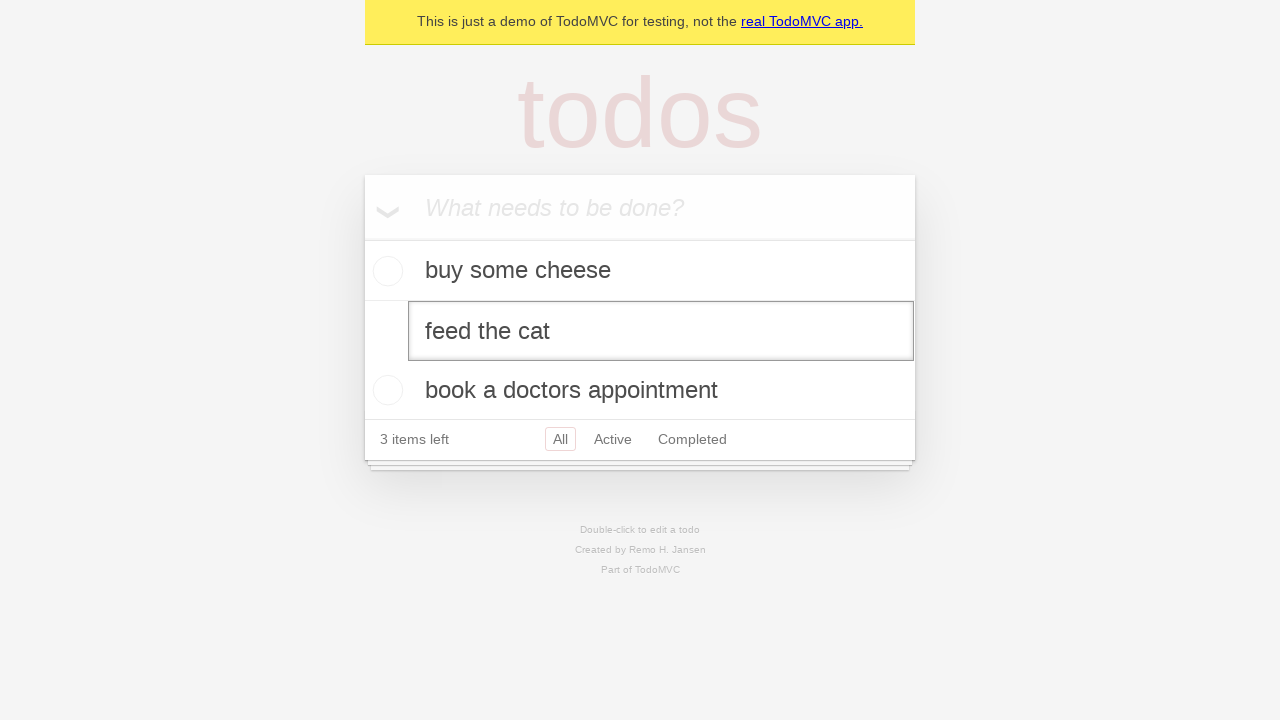

Located edit textbox for second todo
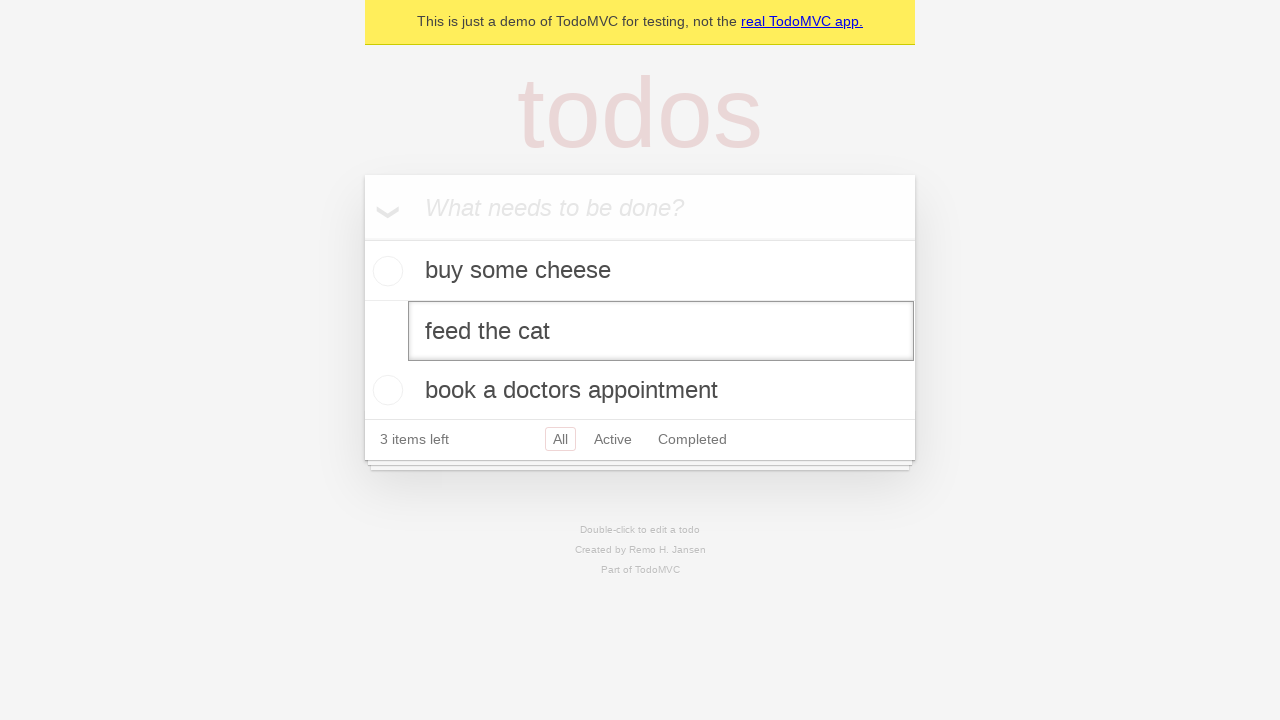

Changed todo text to 'buy some sausages' on internal:testid=[data-testid="todo-item"s] >> nth=1 >> internal:role=textbox[nam
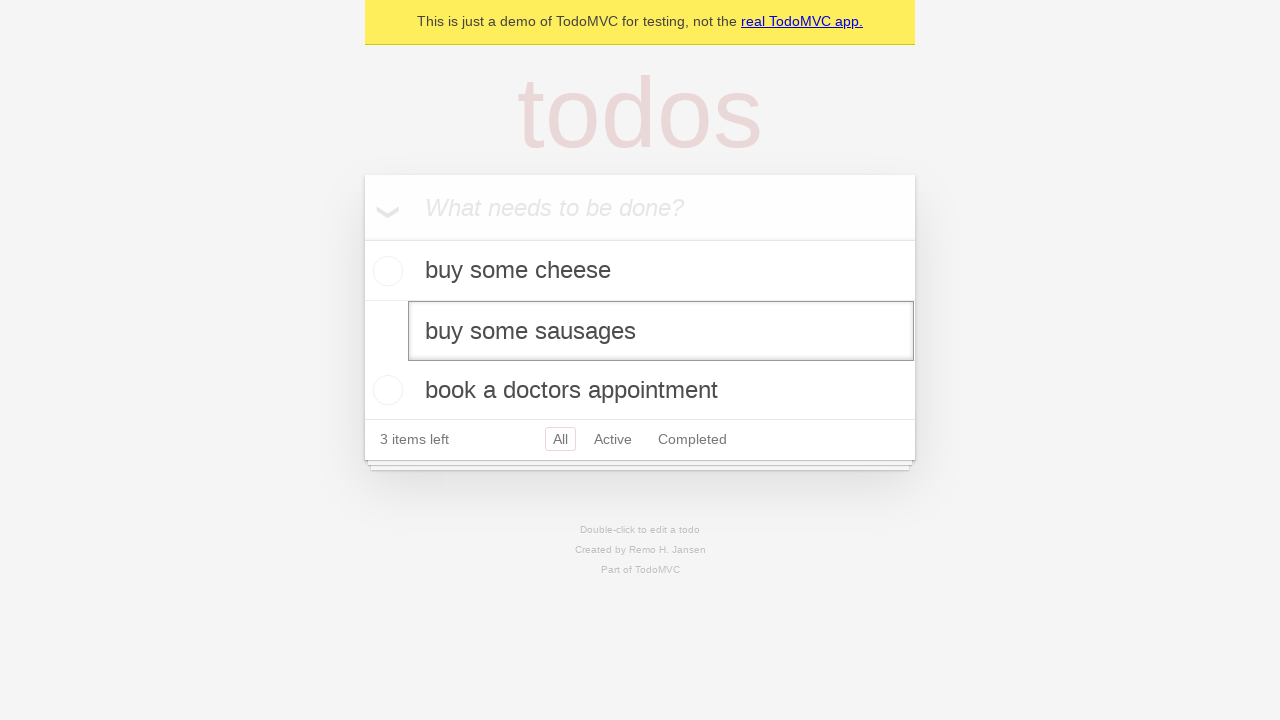

Pressed Enter to confirm edited todo item on internal:testid=[data-testid="todo-item"s] >> nth=1 >> internal:role=textbox[nam
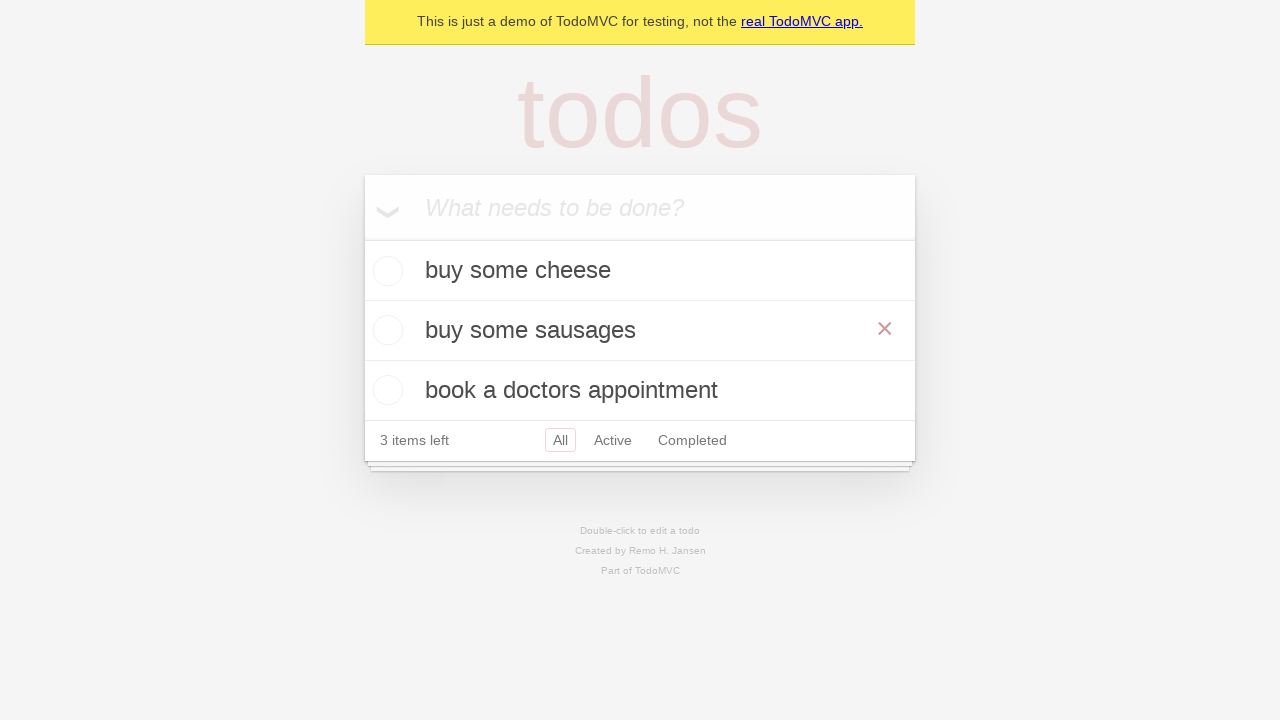

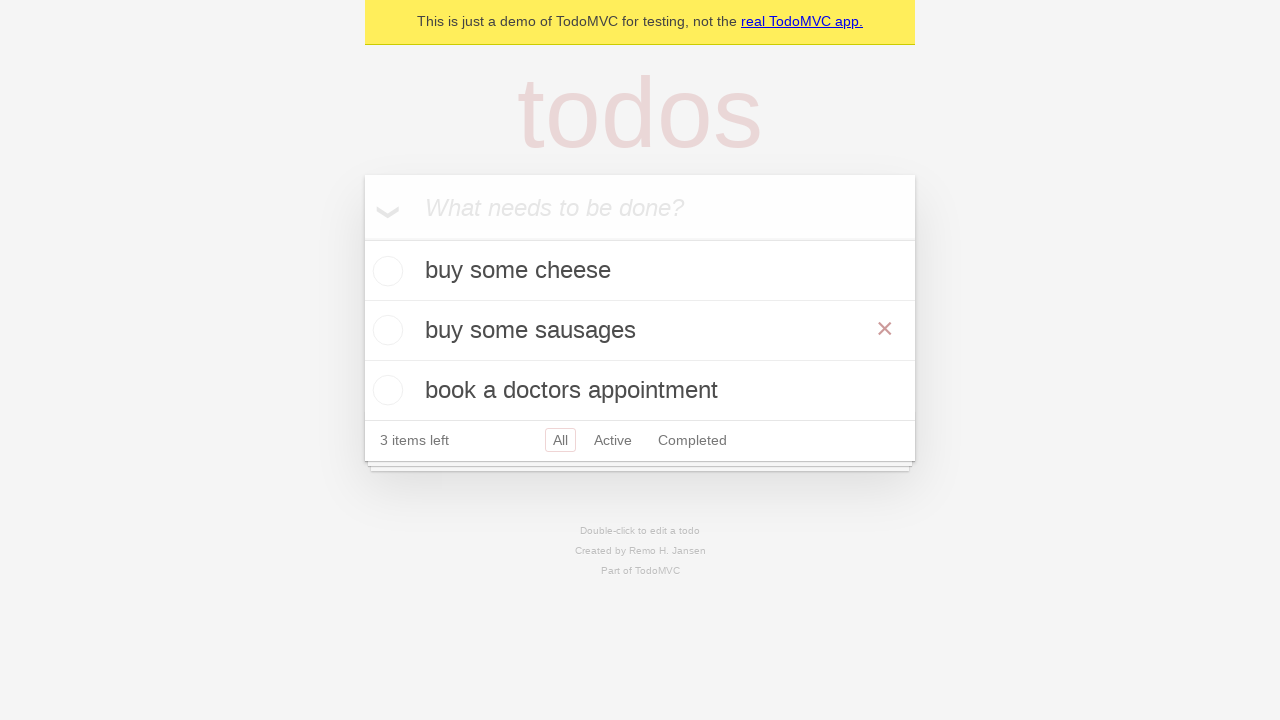